Tests dynamic loading functionality by navigating to Example 1 and waiting for content to load after clicking start button

Starting URL: http://the-internet.herokuapp.com

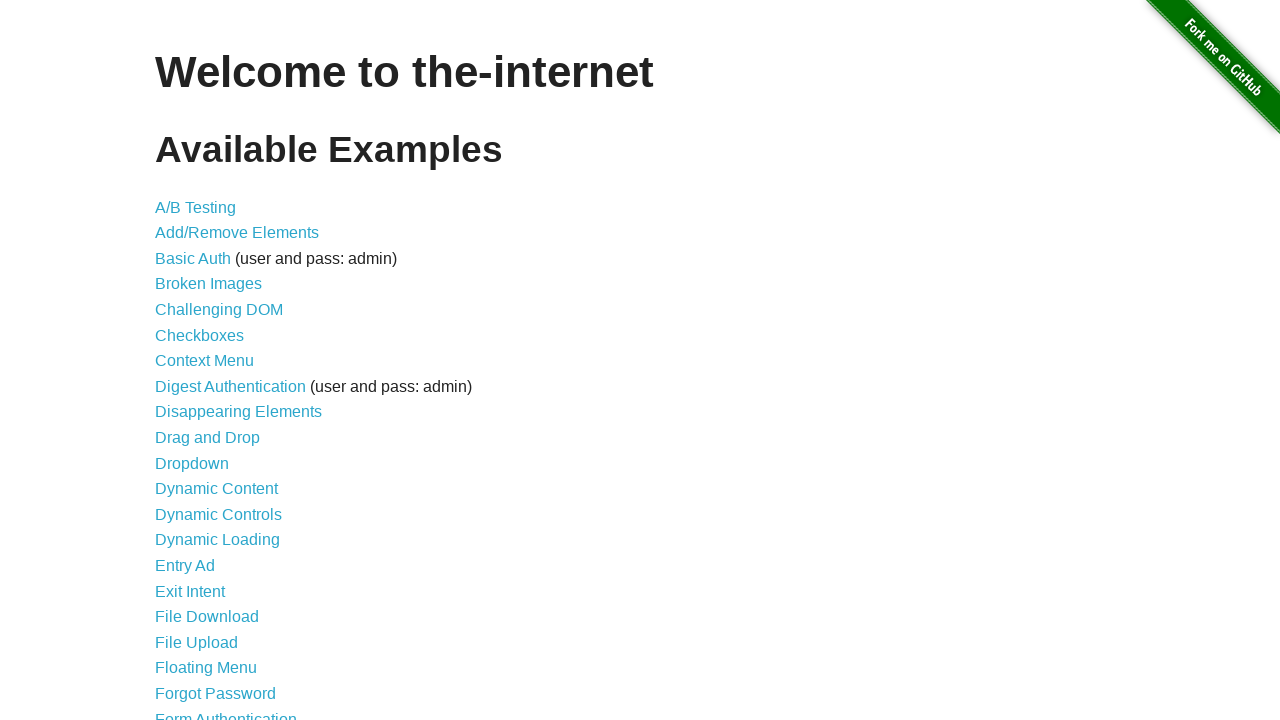

Clicked on Dynamic Loading link at (218, 540) on text=Dynamic Loading
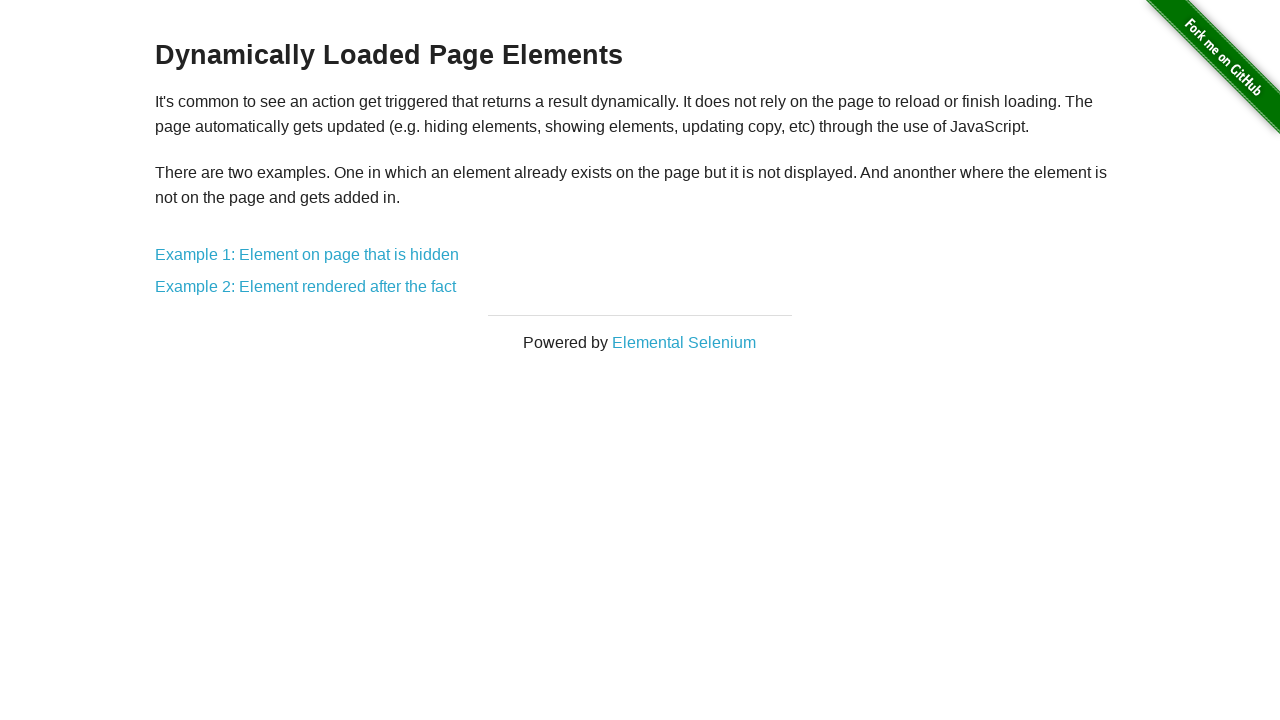

Clicked on Example 1 at (307, 255) on text=Example 1
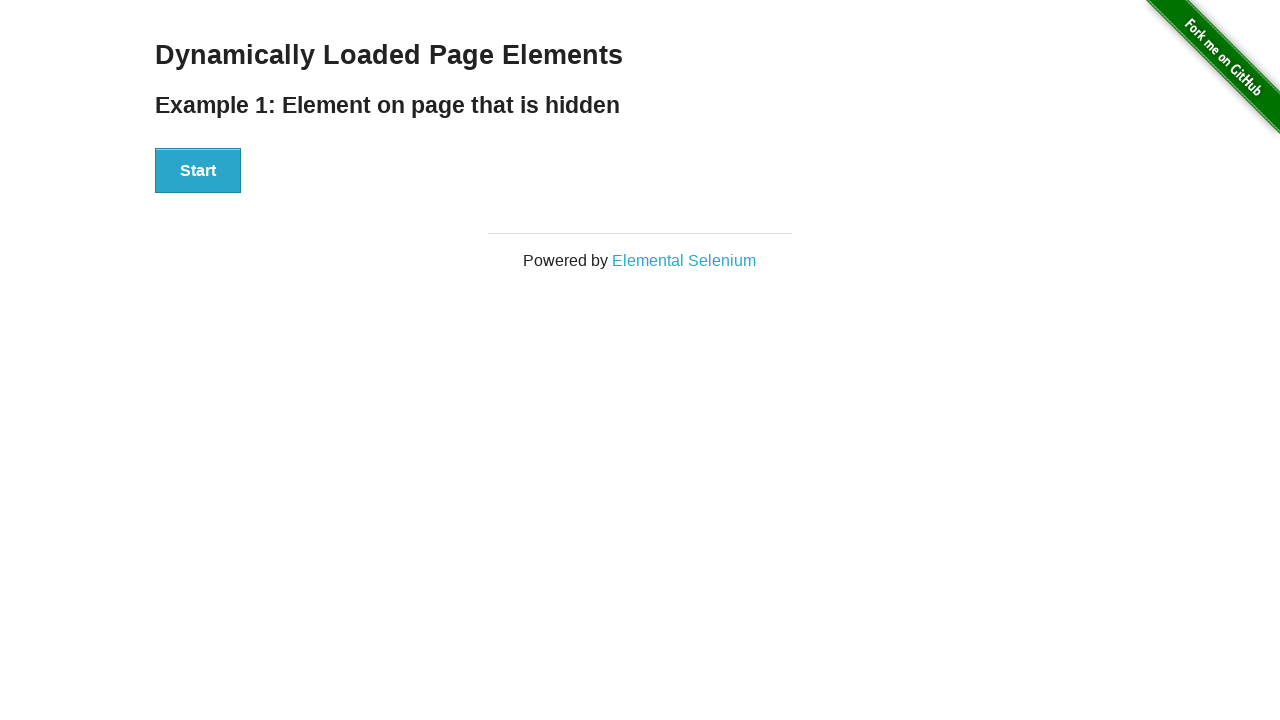

Clicked the Start button at (198, 171) on #start > button
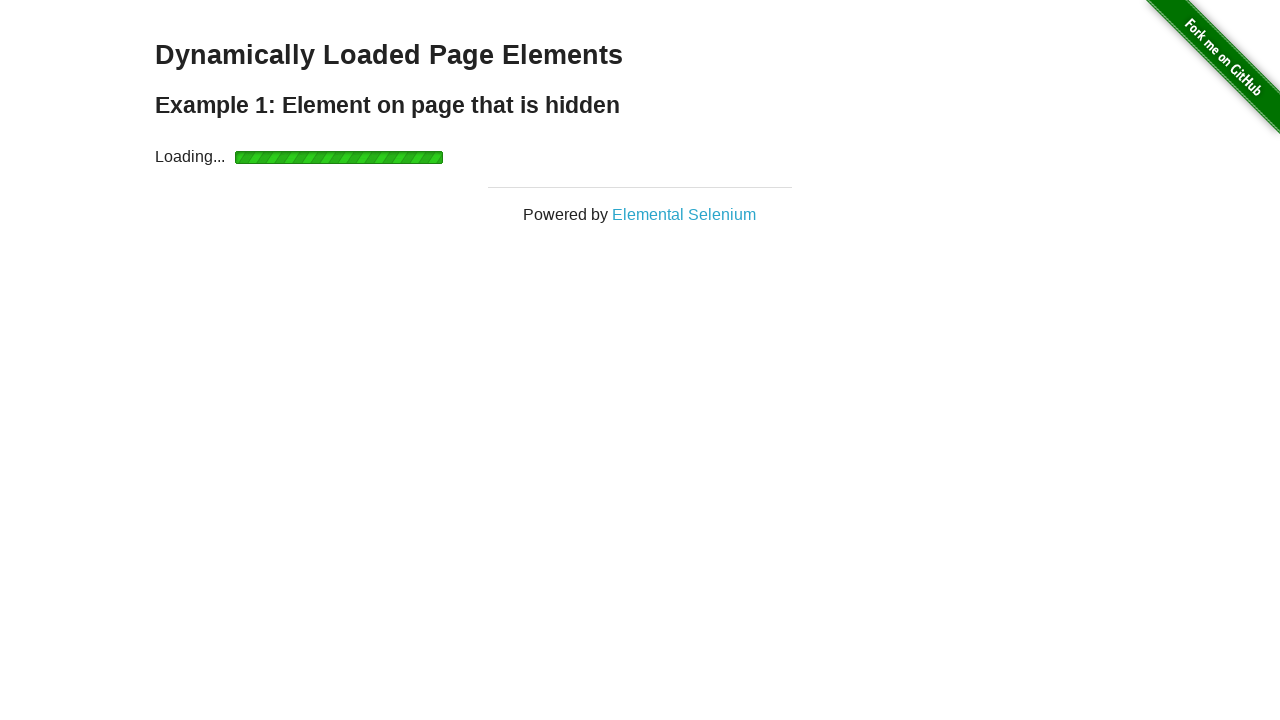

Loading indicator disappeared
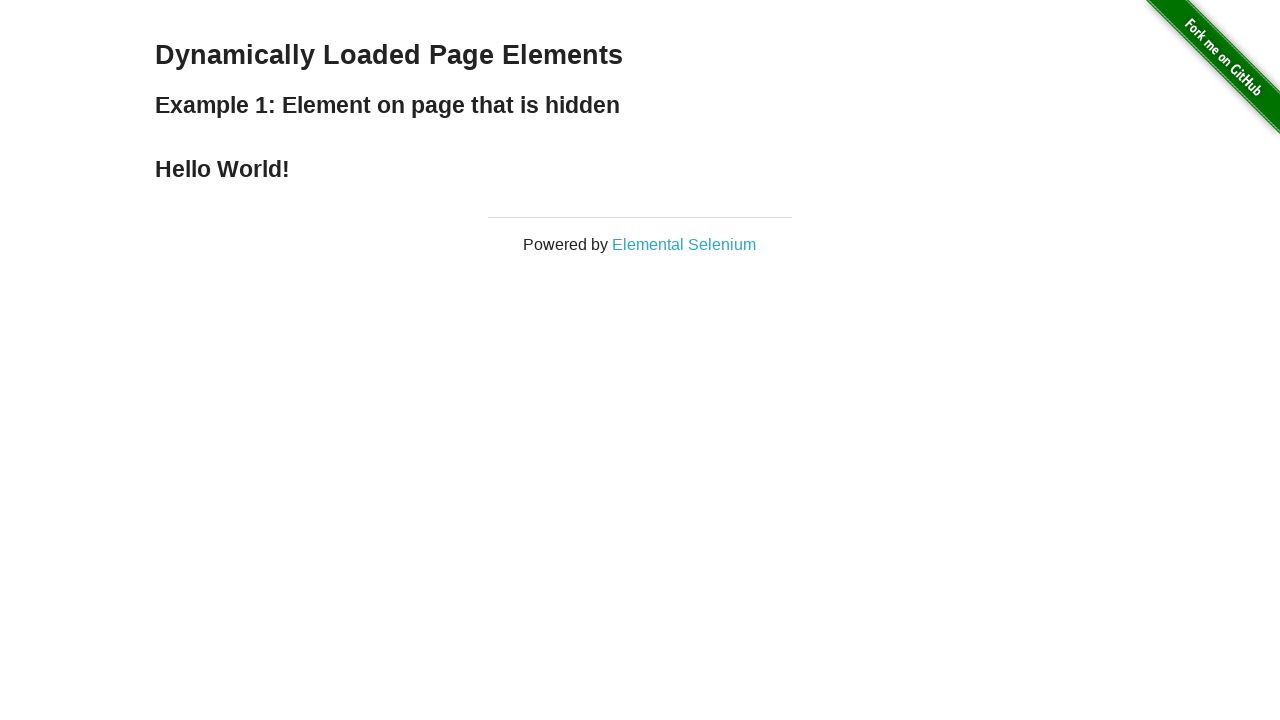

Verified 'Hello World!' text appeared after dynamic loading completed
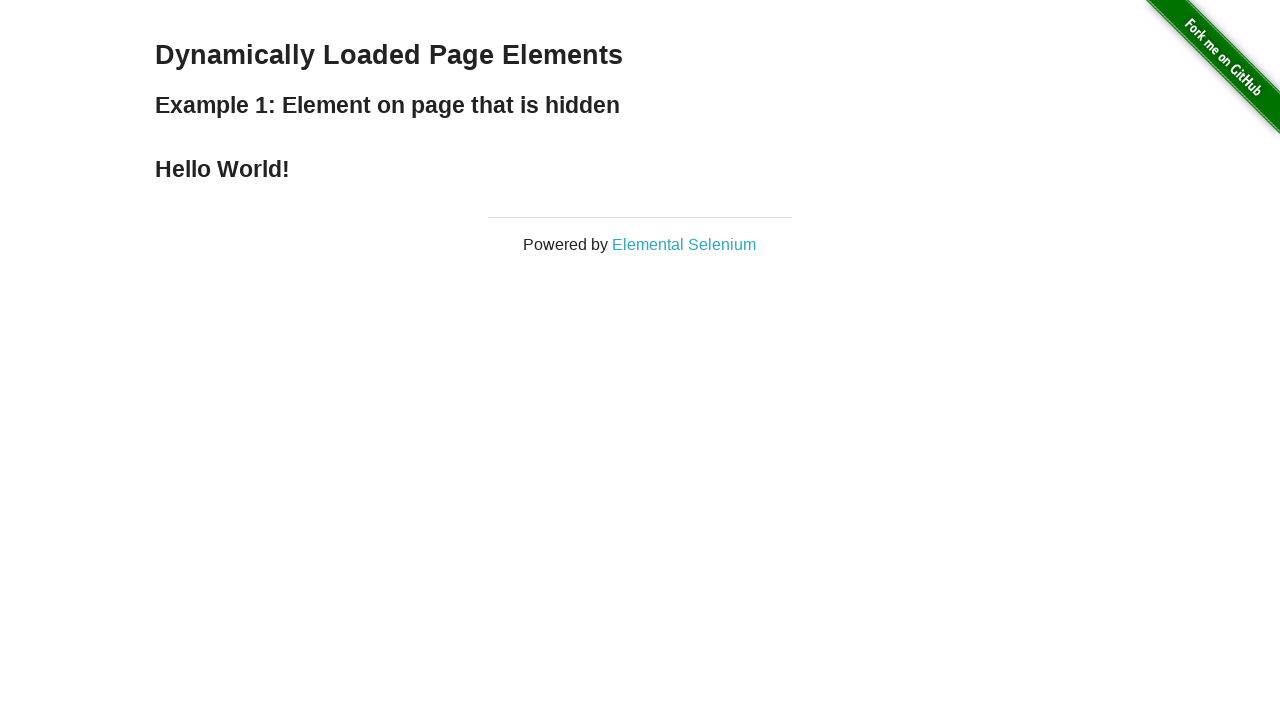

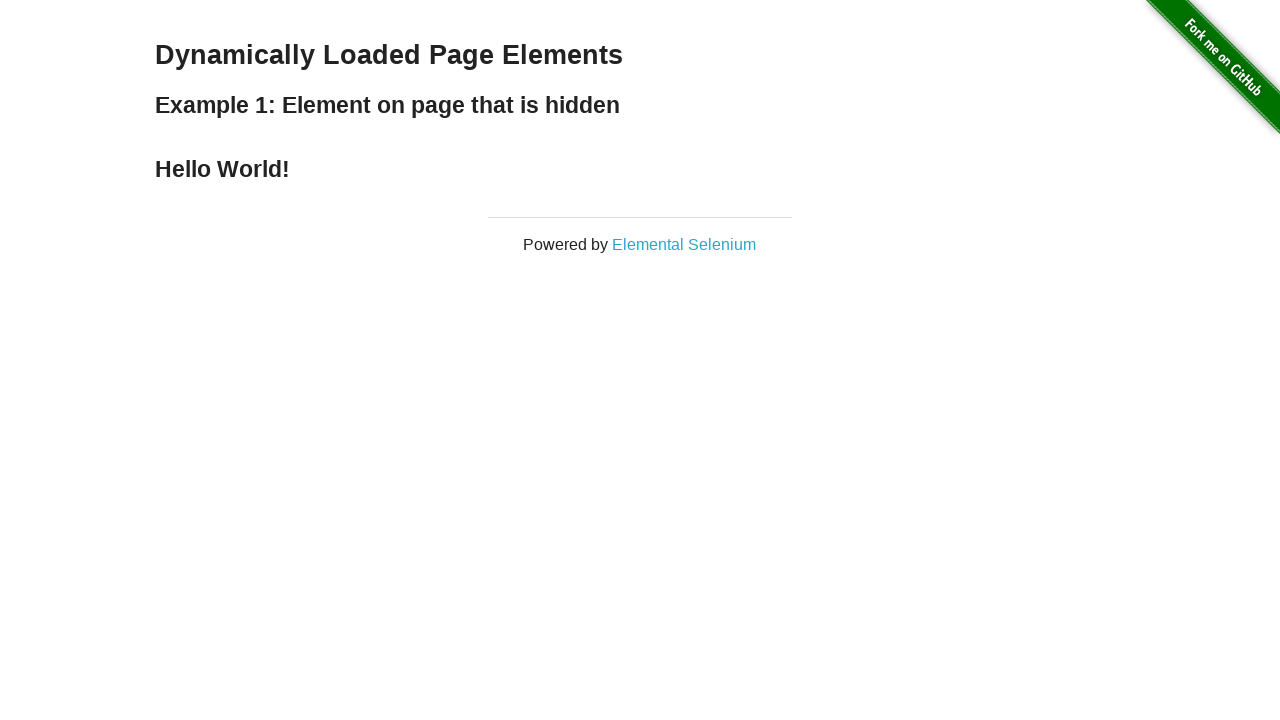